Tests JavaScript alert handling by clicking a button to trigger an alert and then accepting it

Starting URL: https://the-internet.herokuapp.com/javascript_alerts

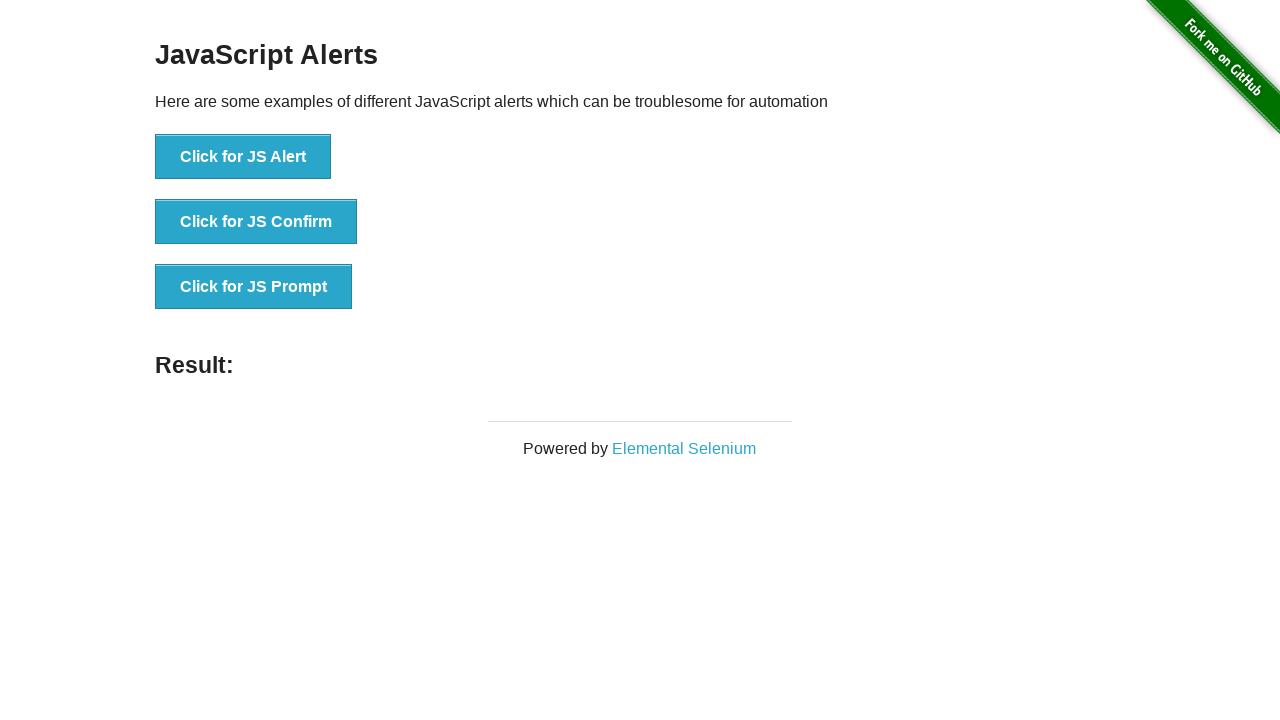

Clicked 'Click for JS Alert' button to trigger JavaScript alert at (243, 157) on xpath=//button[normalize-space()='Click for JS Alert']
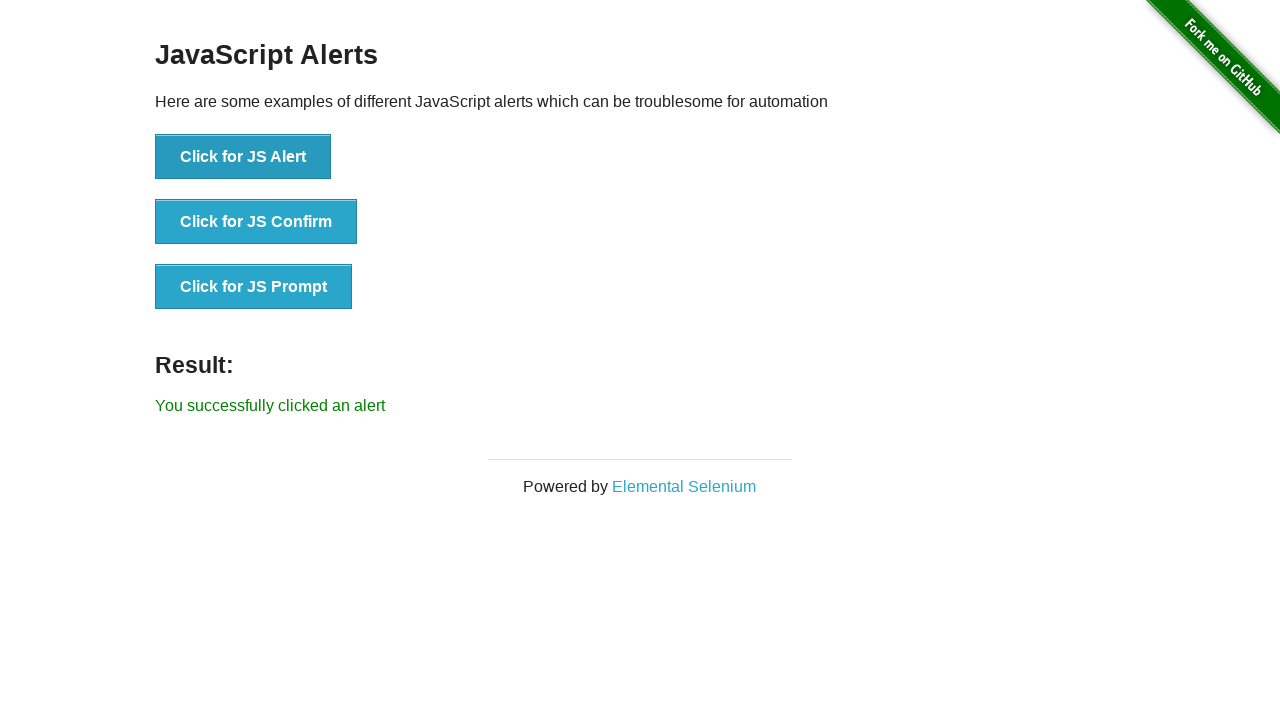

Set up dialog handler to automatically accept alerts
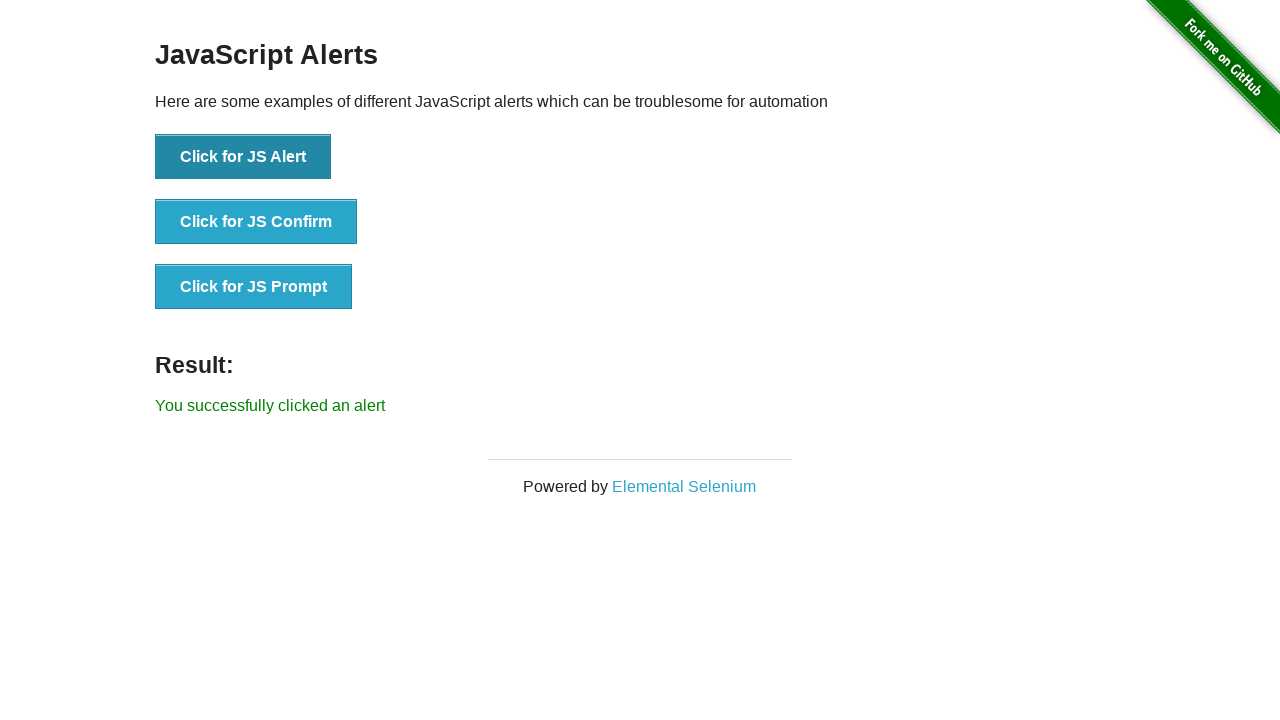

Clicked 'Click for JS Alert' button again to trigger alert and test handler at (243, 157) on xpath=//button[normalize-space()='Click for JS Alert']
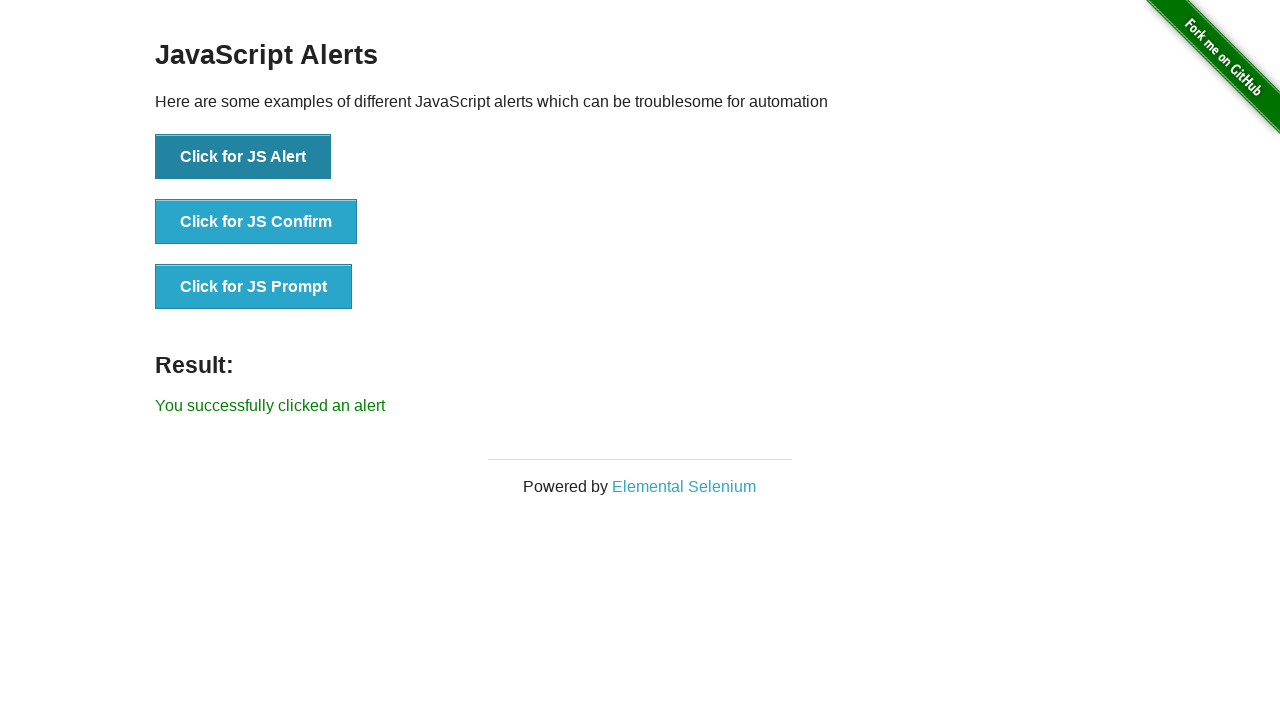

Waited 1000ms for alert to be processed
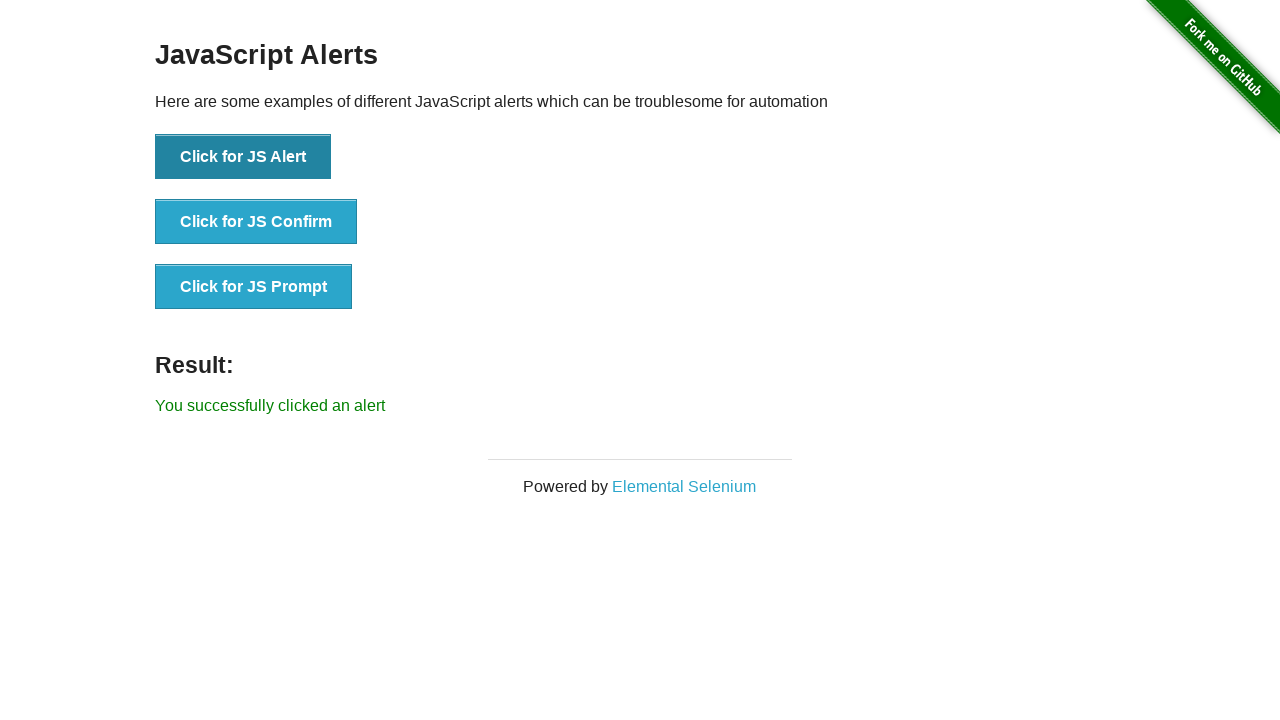

Verified result message element is present on page
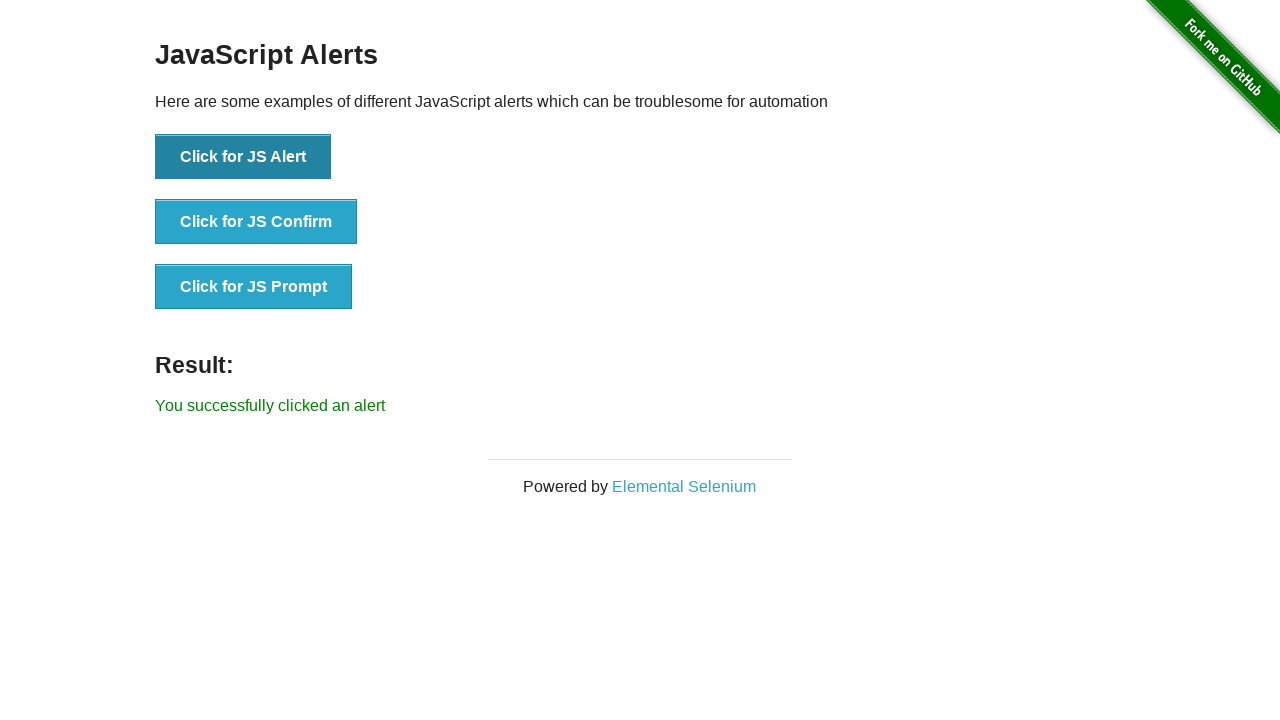

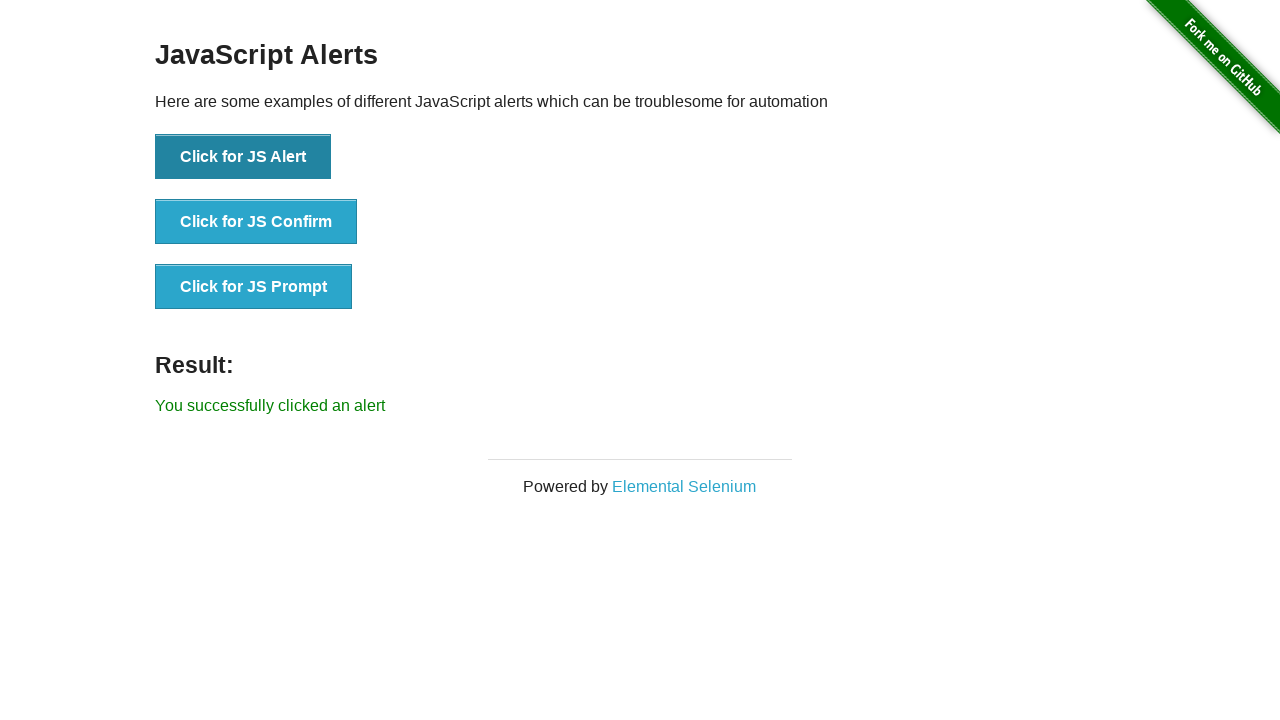